Tests Google Translate Ukrainian to Japanese translation by entering Ukrainian text and verifying the Japanese translation output

Starting URL: https://translate.google.com/?hl=uk&sl=uk&tl=ja&op=translate

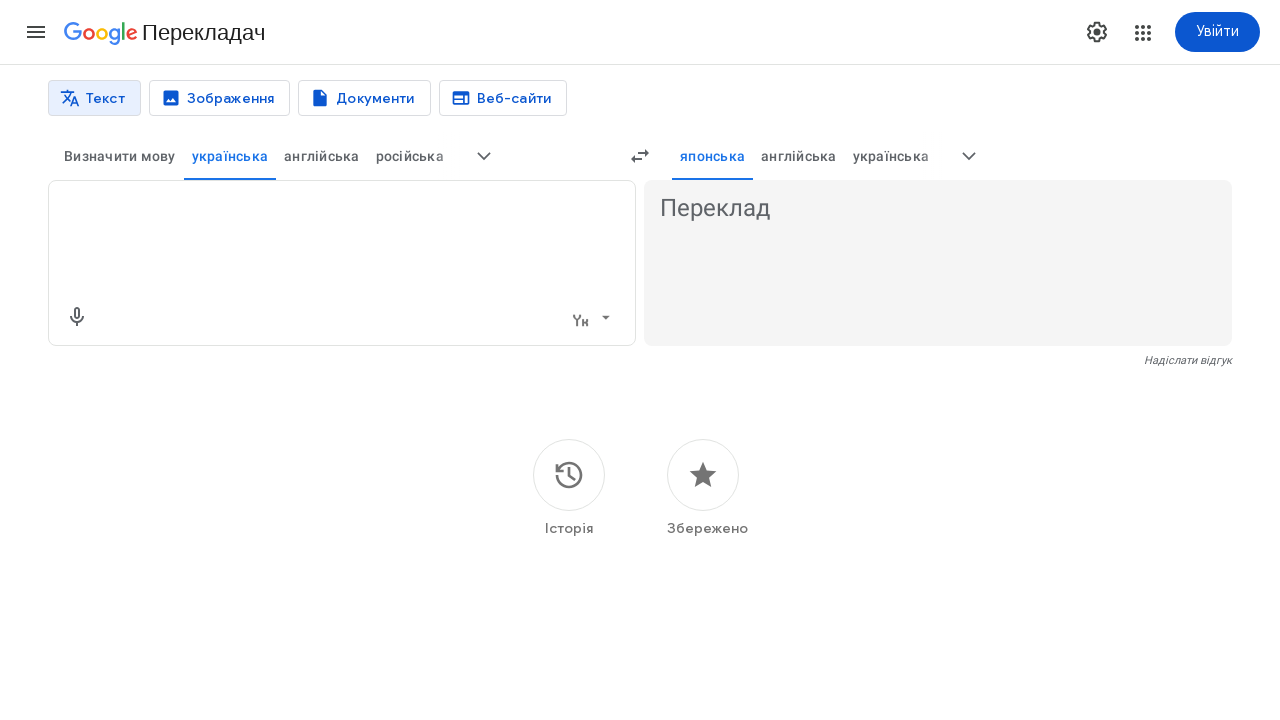

Filled translation textarea with Ukrainian text 'Я люблю тестування' on textarea
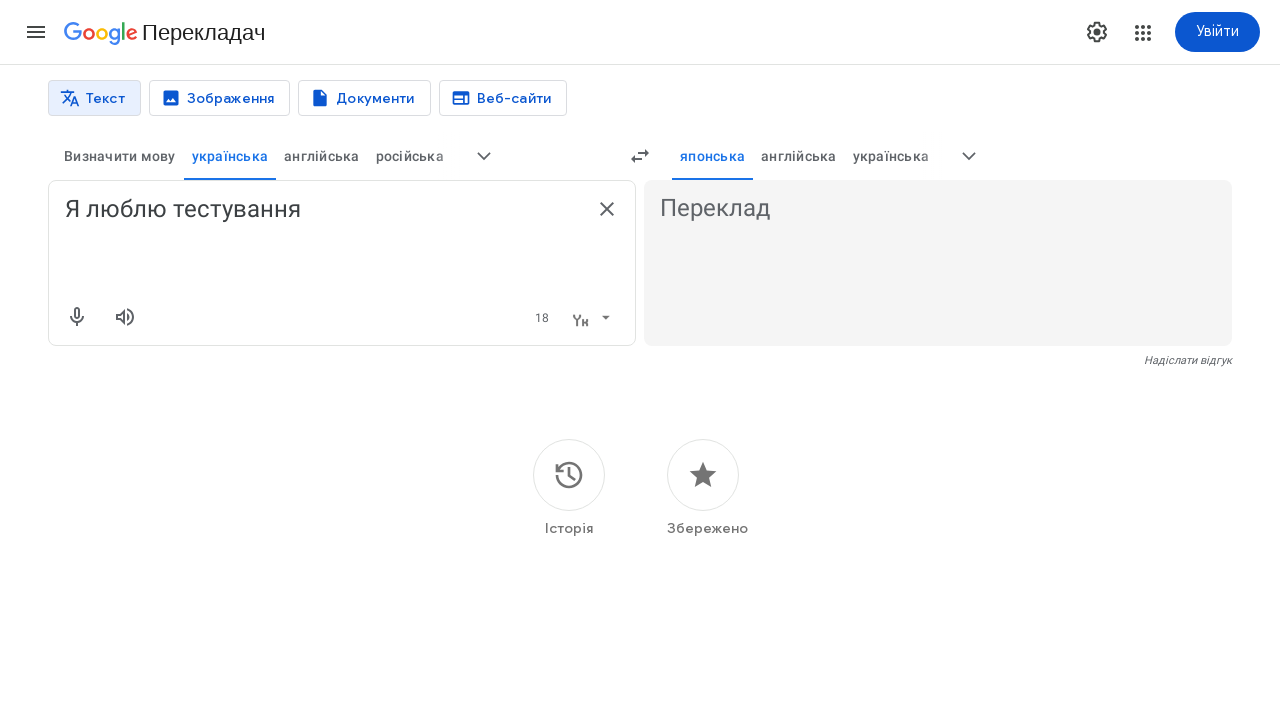

Pressed Enter to submit translation request on textarea
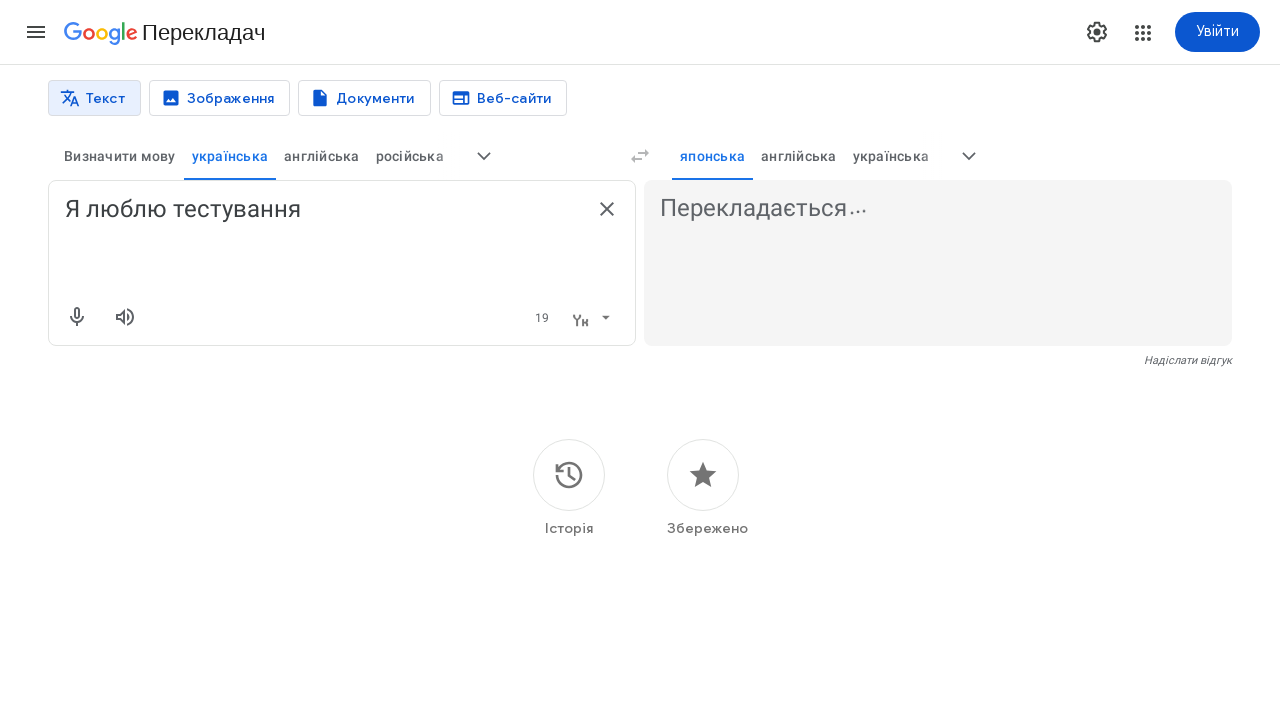

Japanese translation output appeared in the results
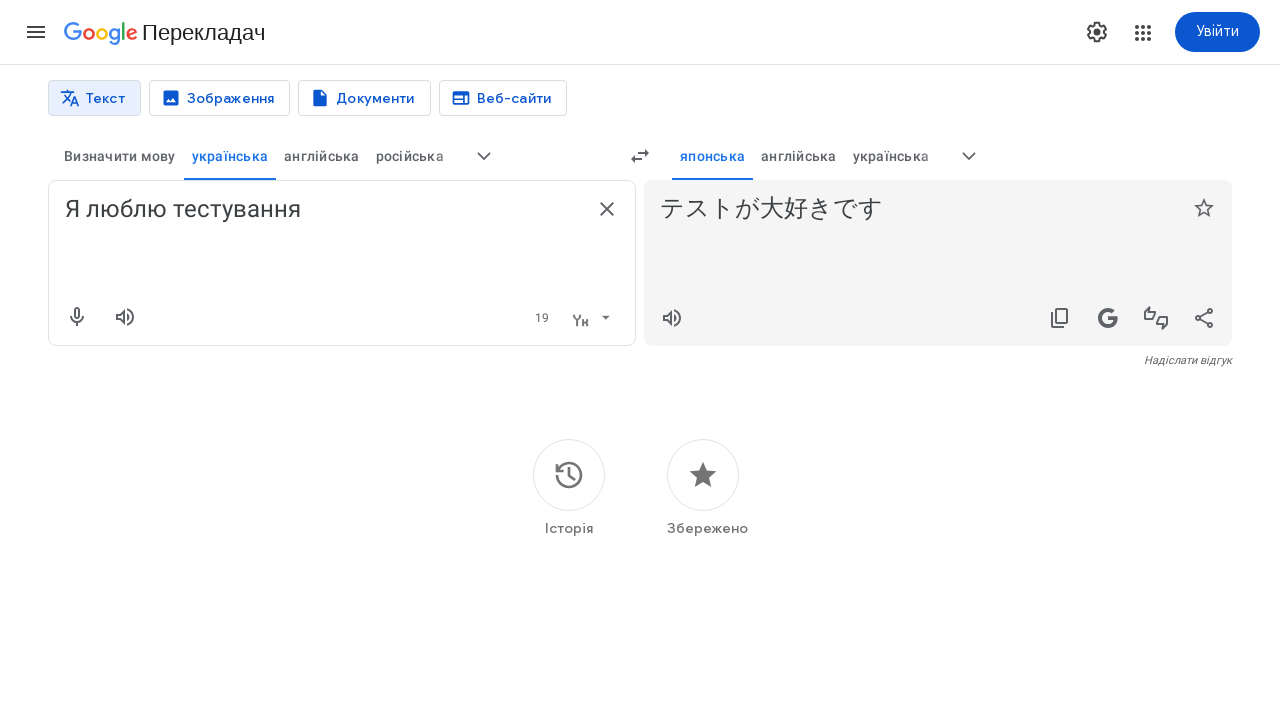

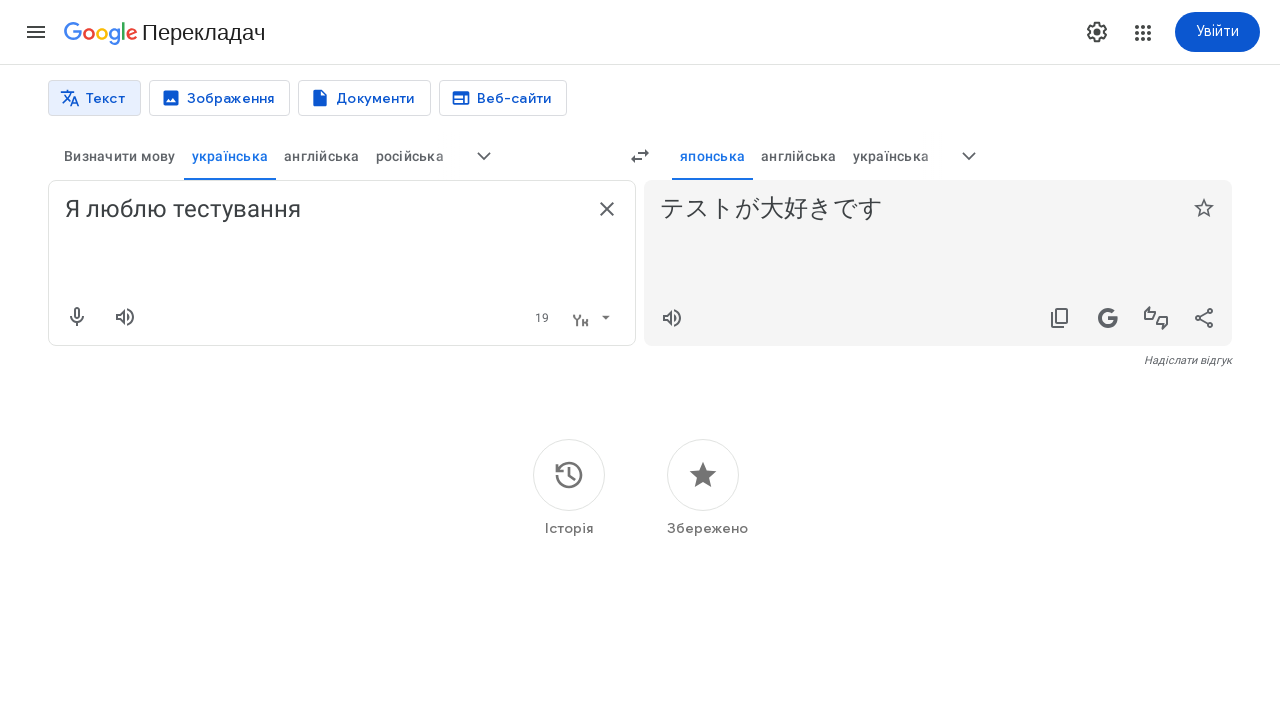